Tests setting viewport size and retrieving page title on a DataTables example page

Starting URL: https://datatables.net/examples/basic_init/data_rendering.html

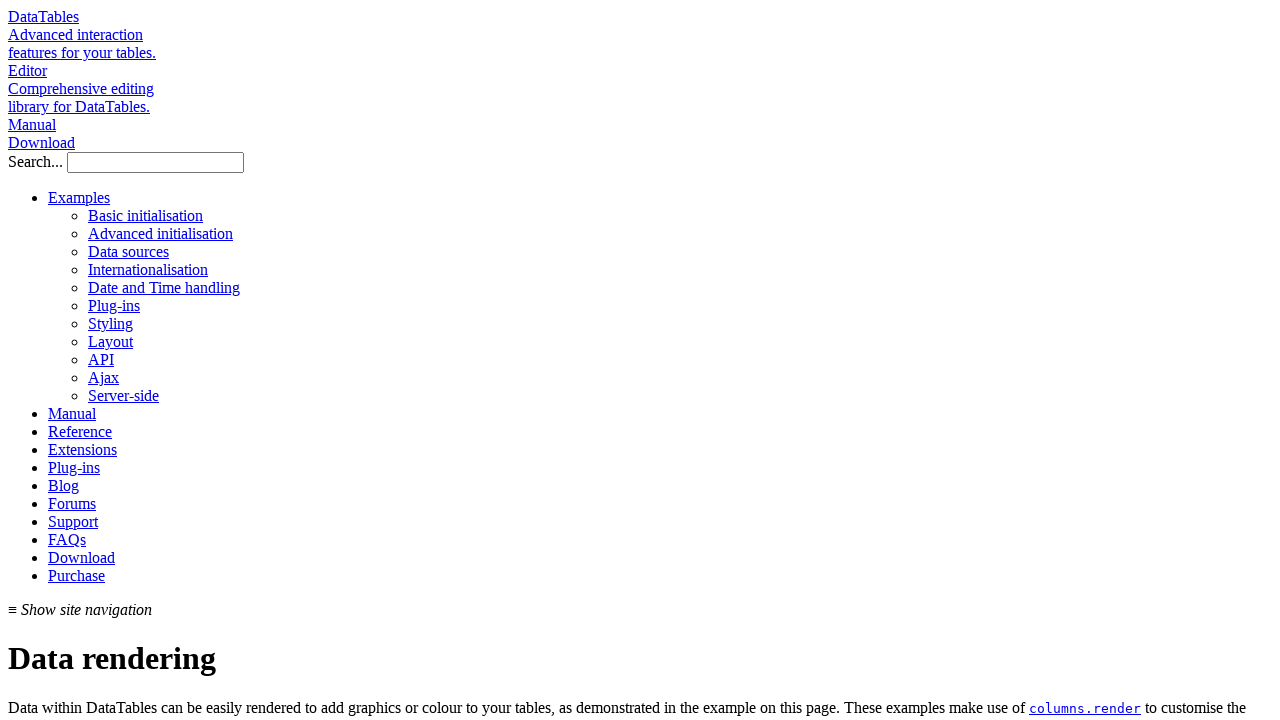

Set viewport size to 1500x1200 pixels
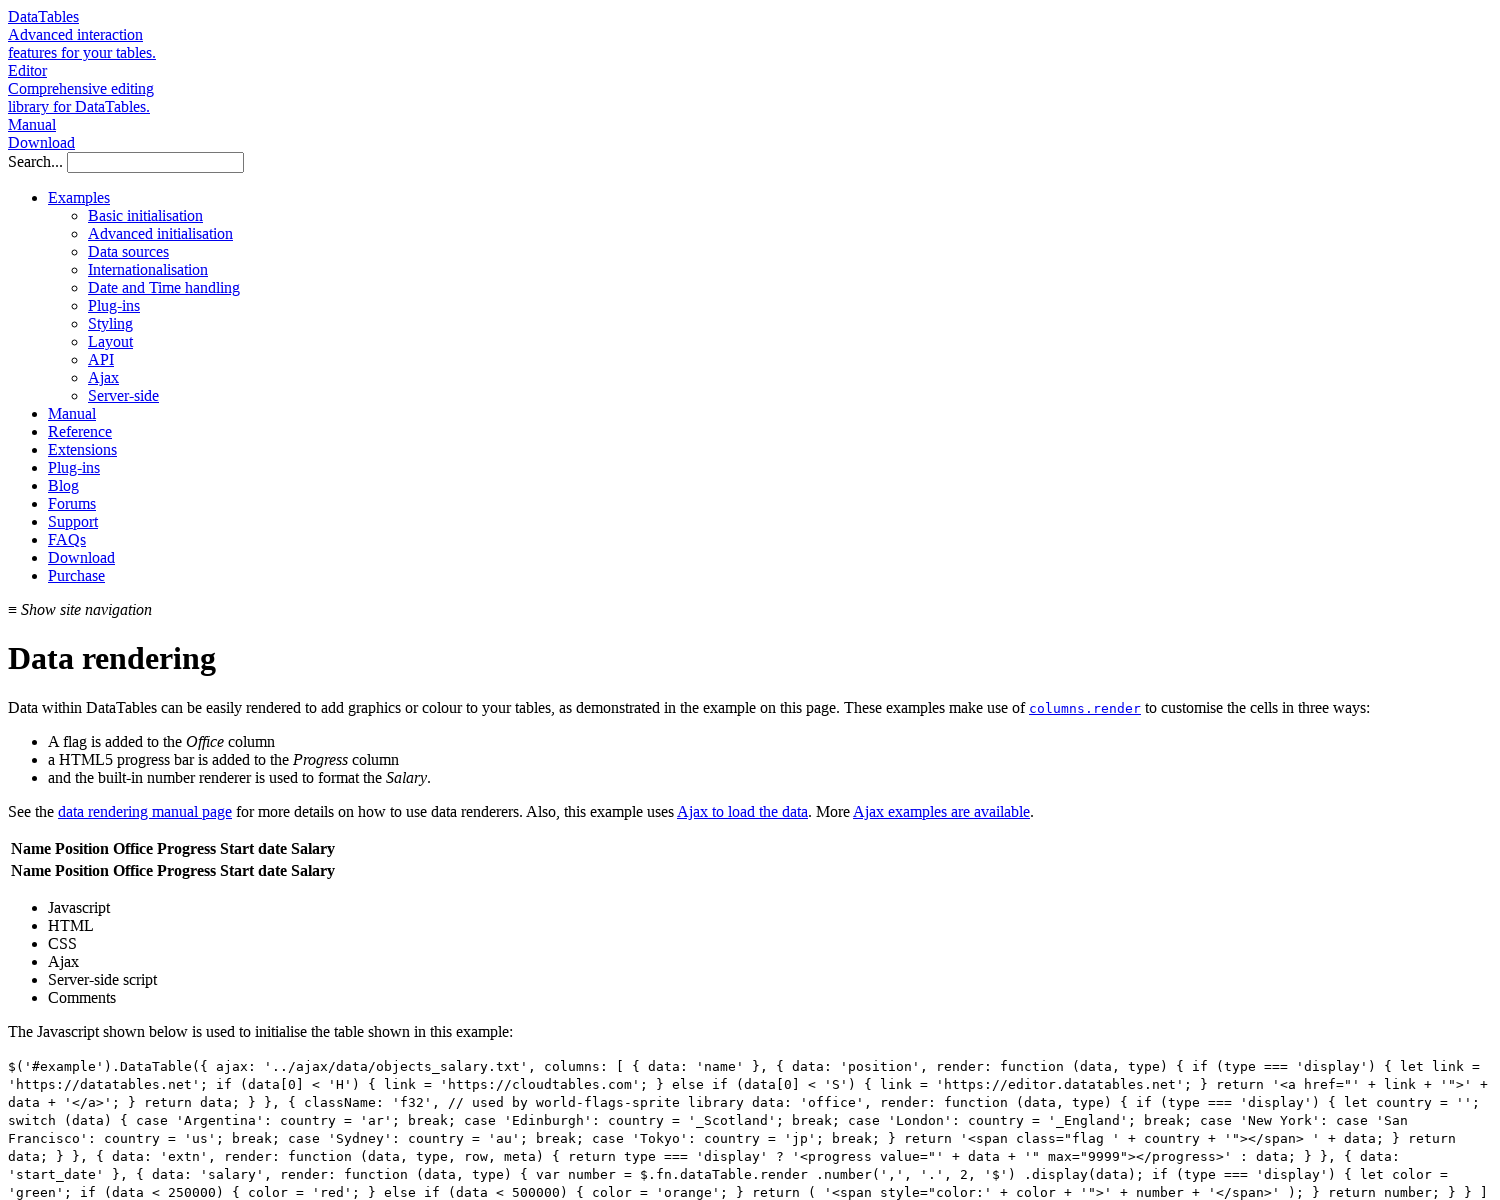

Retrieved page title: DataTables example - Data rendering
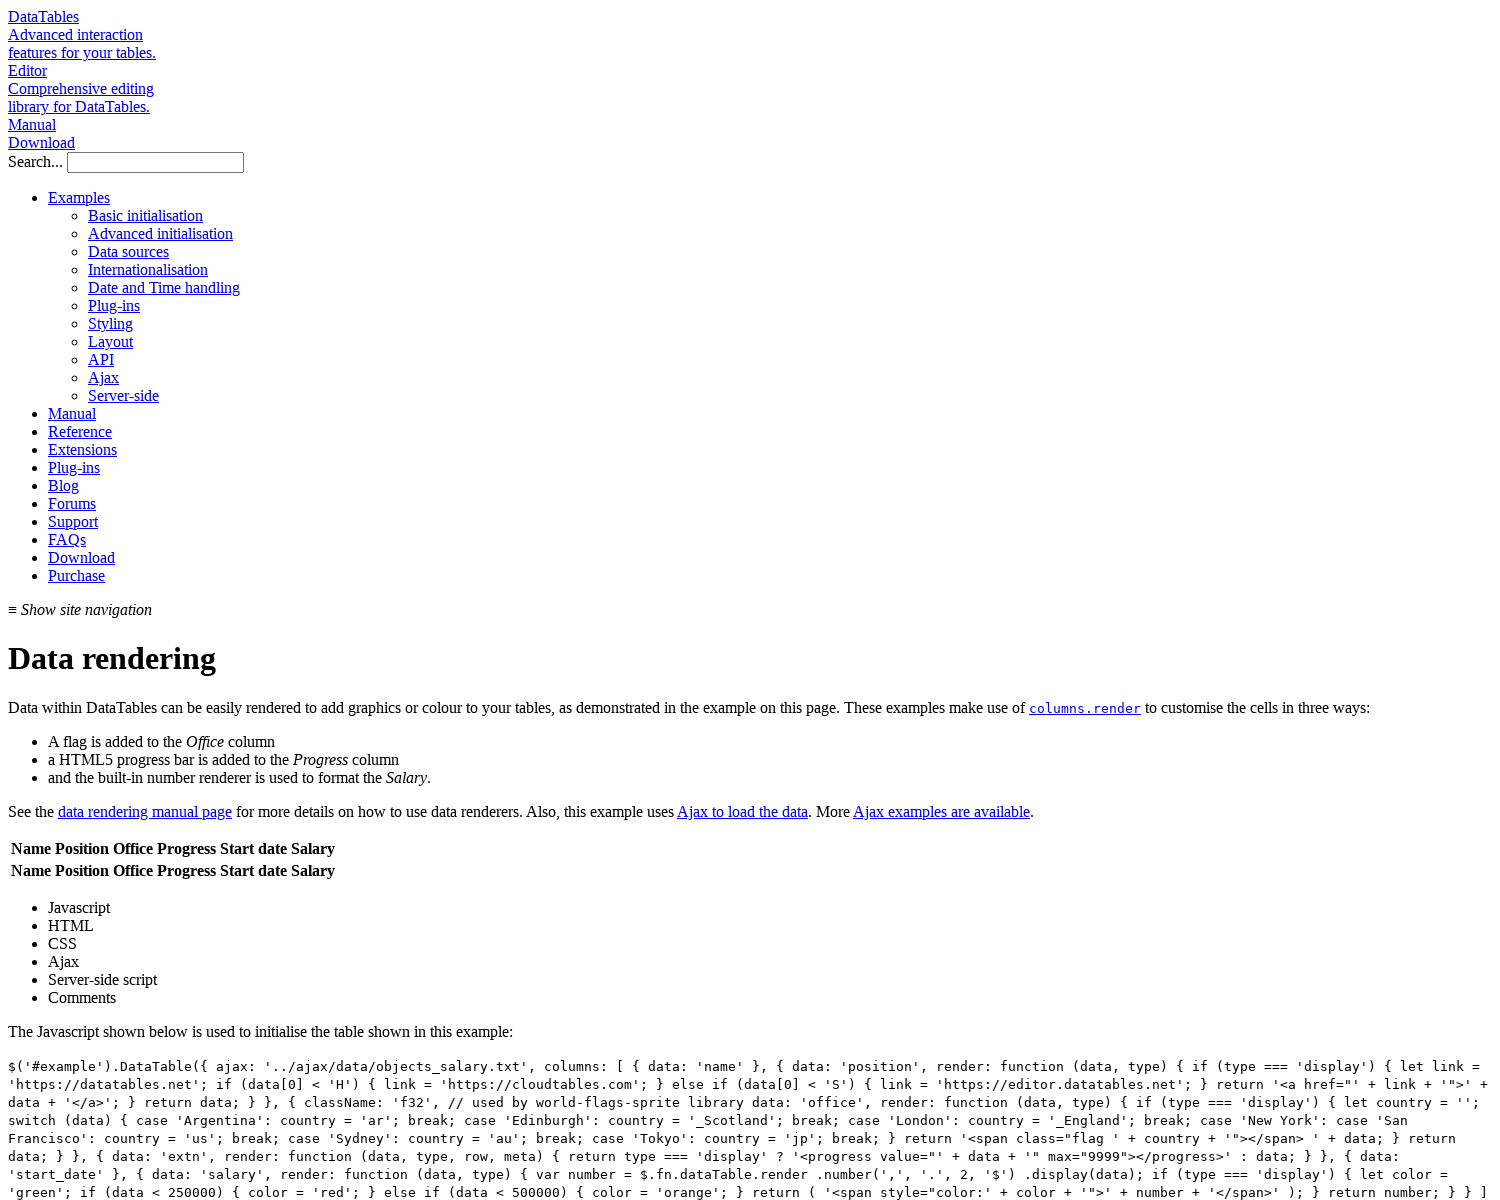

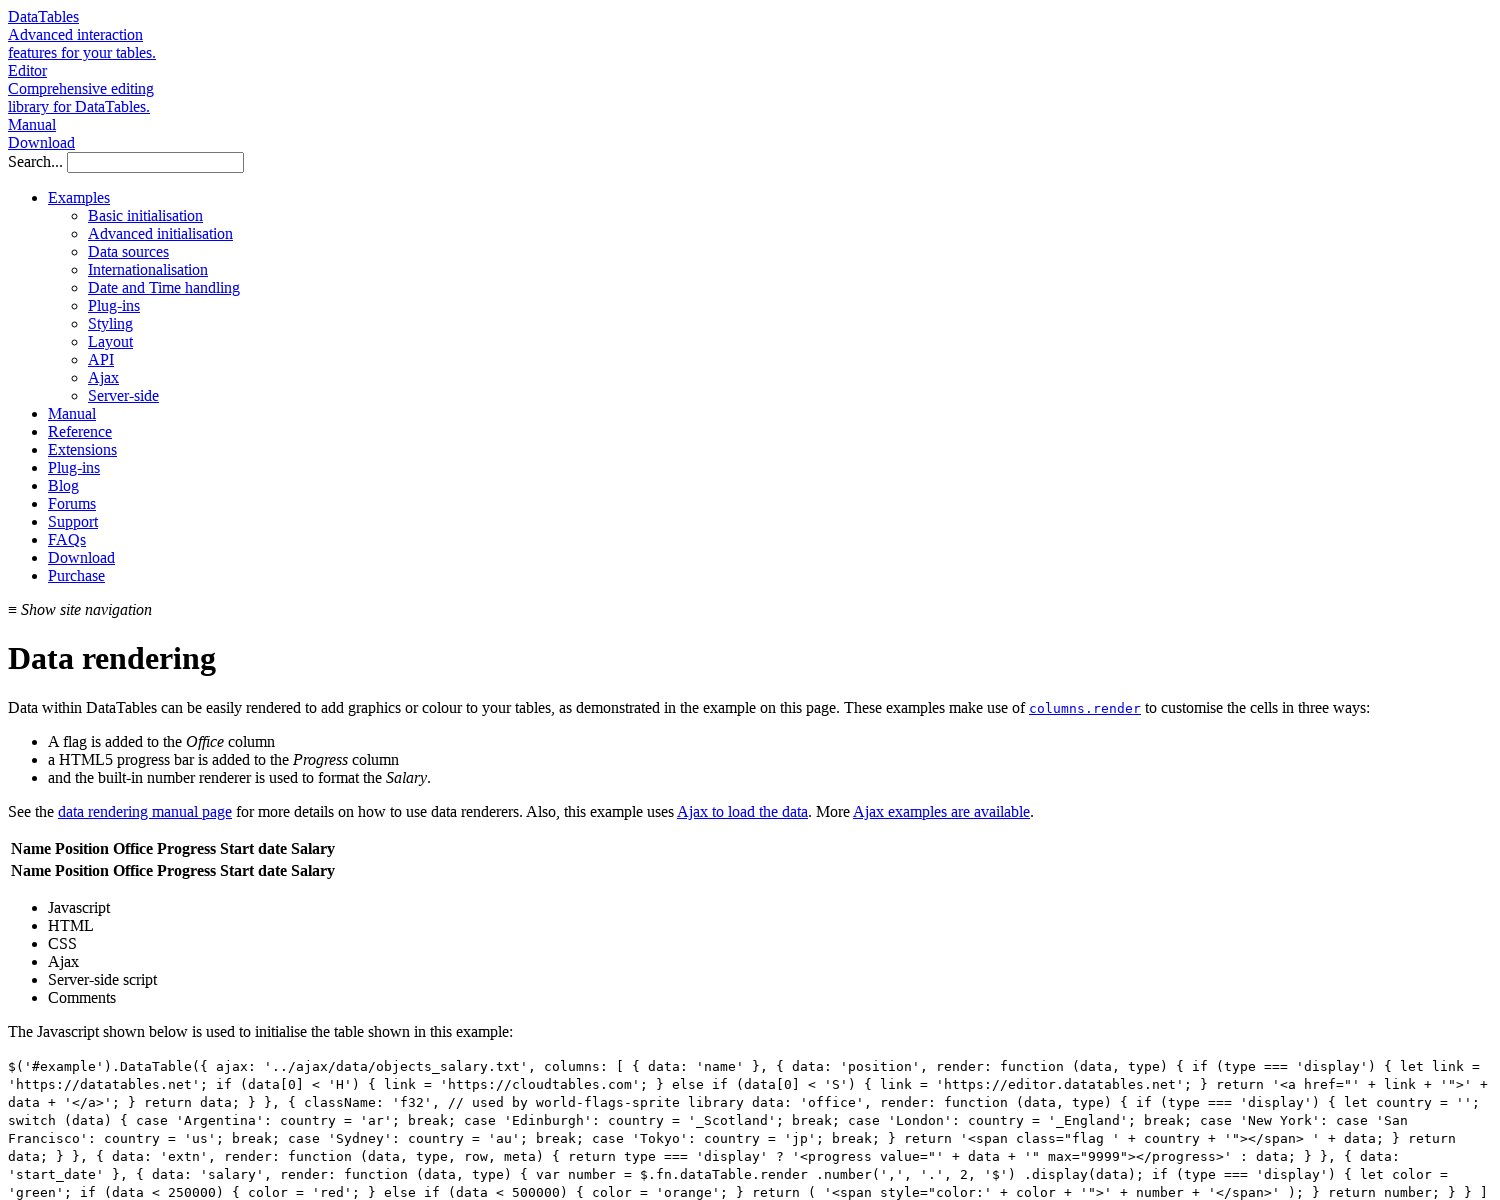